Tests JavaScript prompt dialog by clicking the prompt button, entering text, accepting it, and verifying the result

Starting URL: http://practice.cydeo.com/javascript_alerts

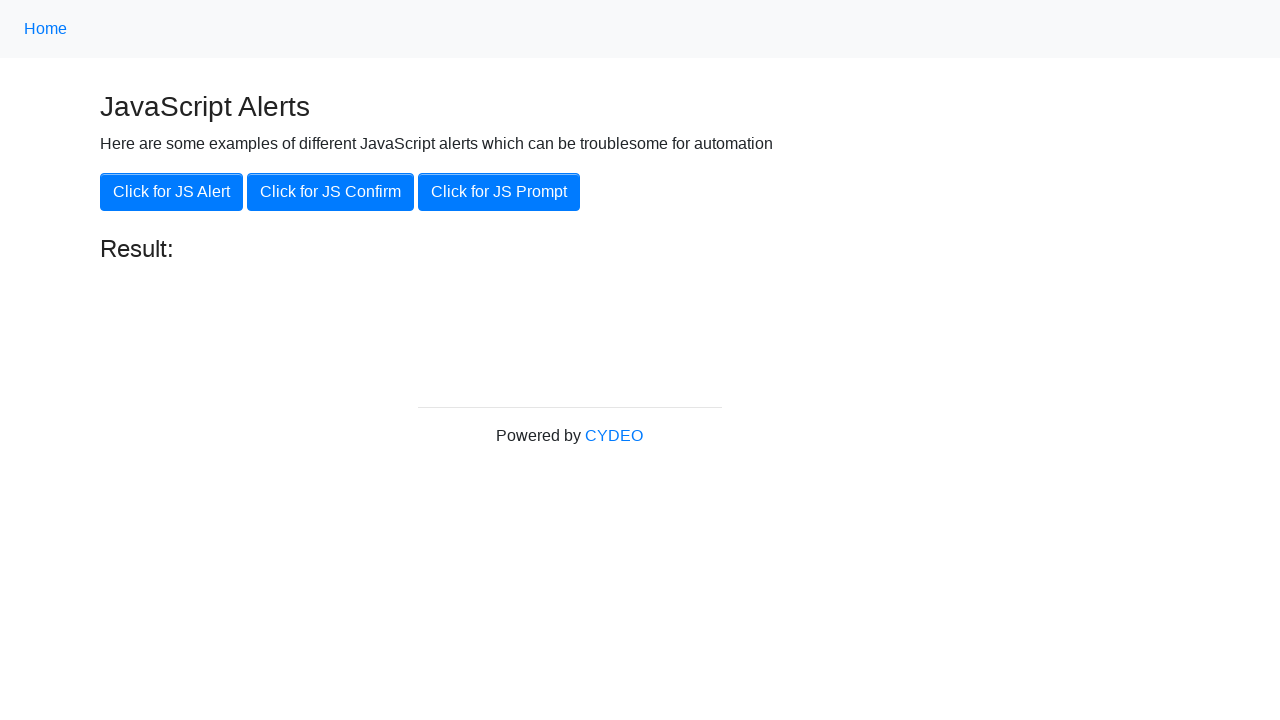

Set up dialog handler to accept prompt with 'hello'
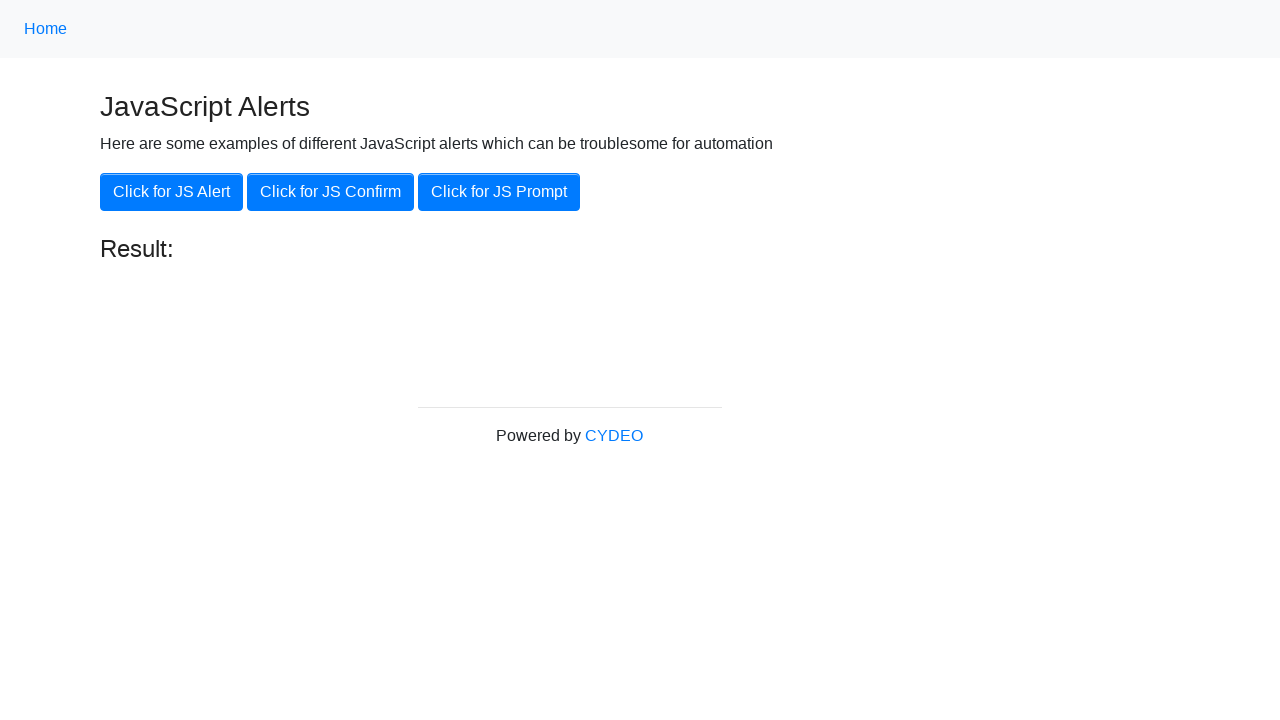

Clicked the JS Prompt button at (499, 192) on xpath=//button[@onclick='jsPrompt()']
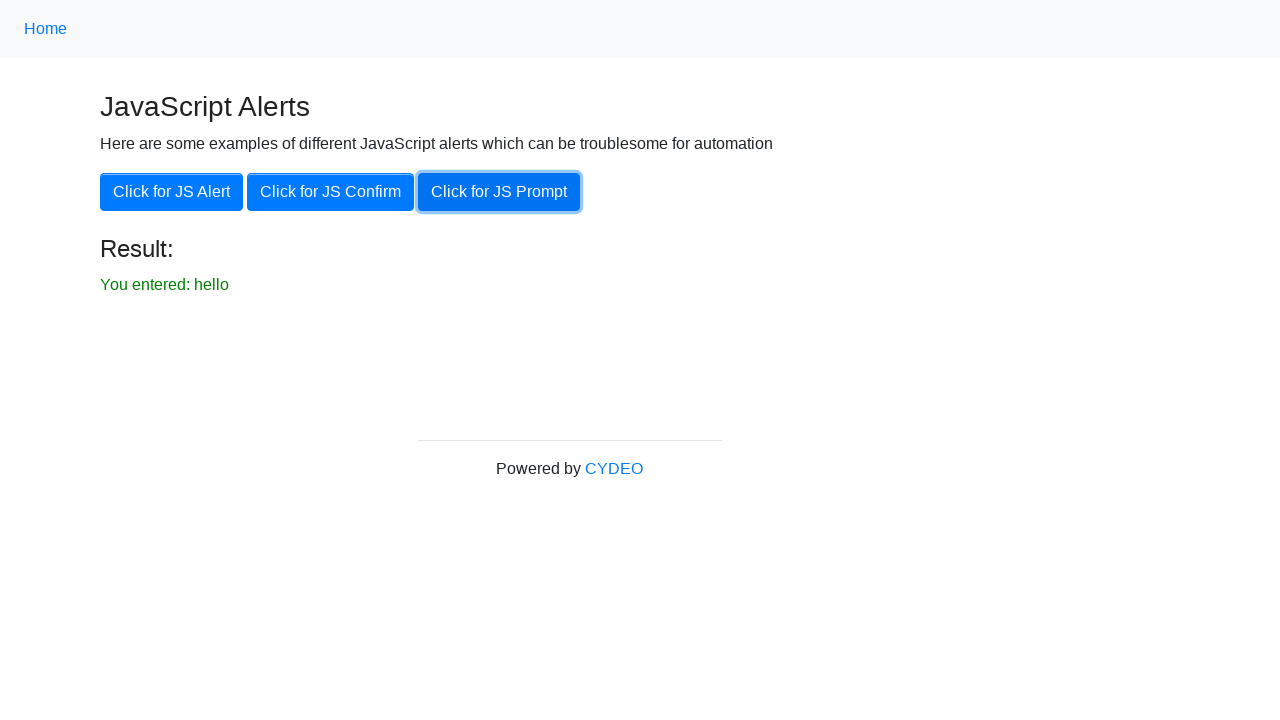

Result element loaded after prompt acceptance
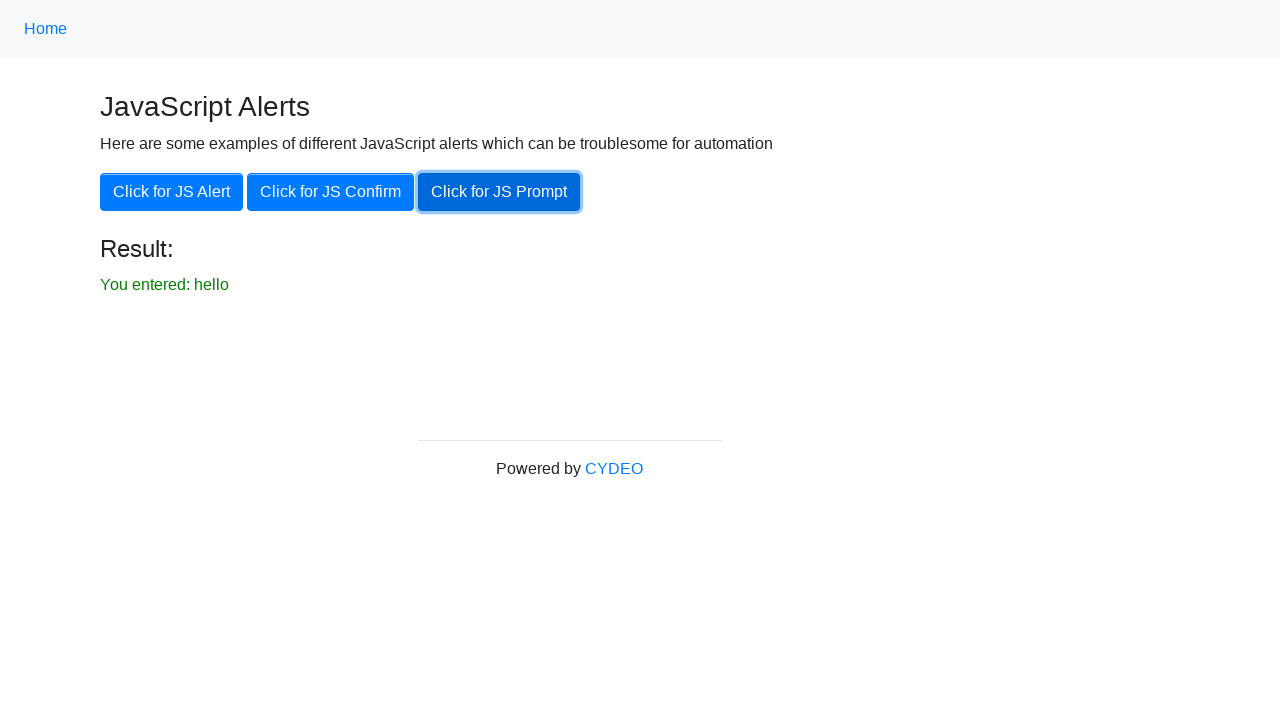

Verified result text equals 'You entered: hello'
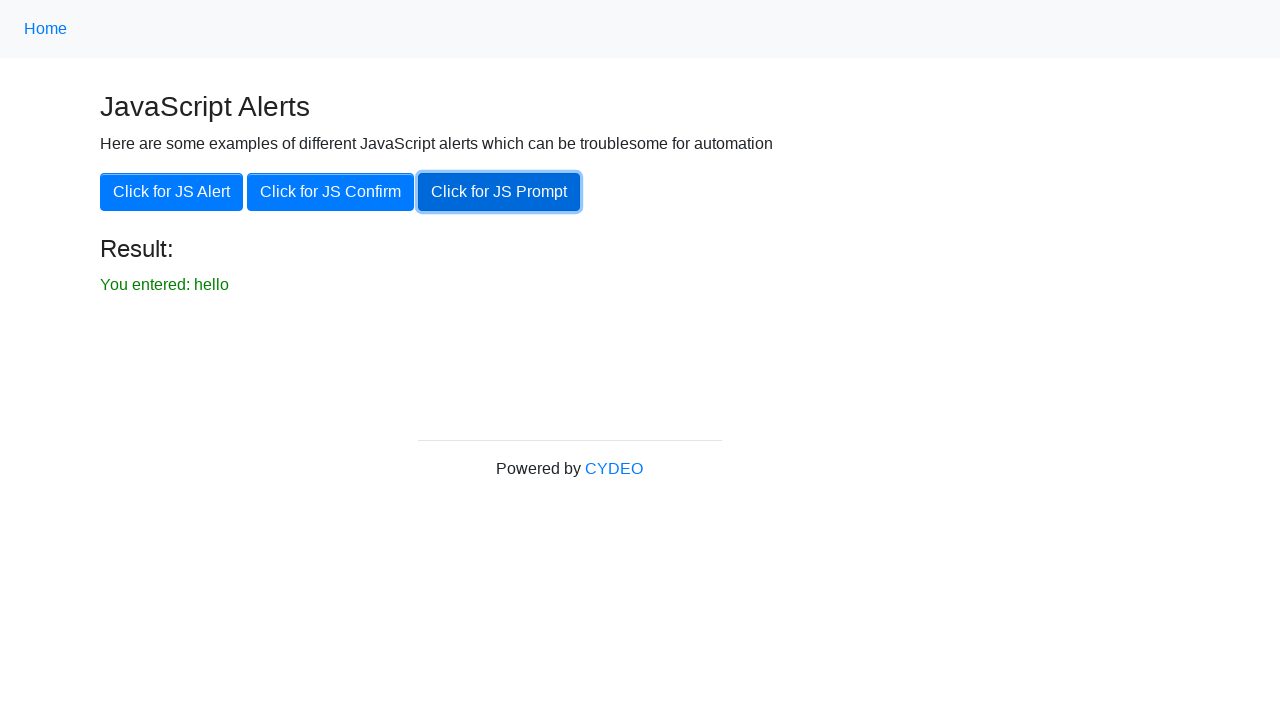

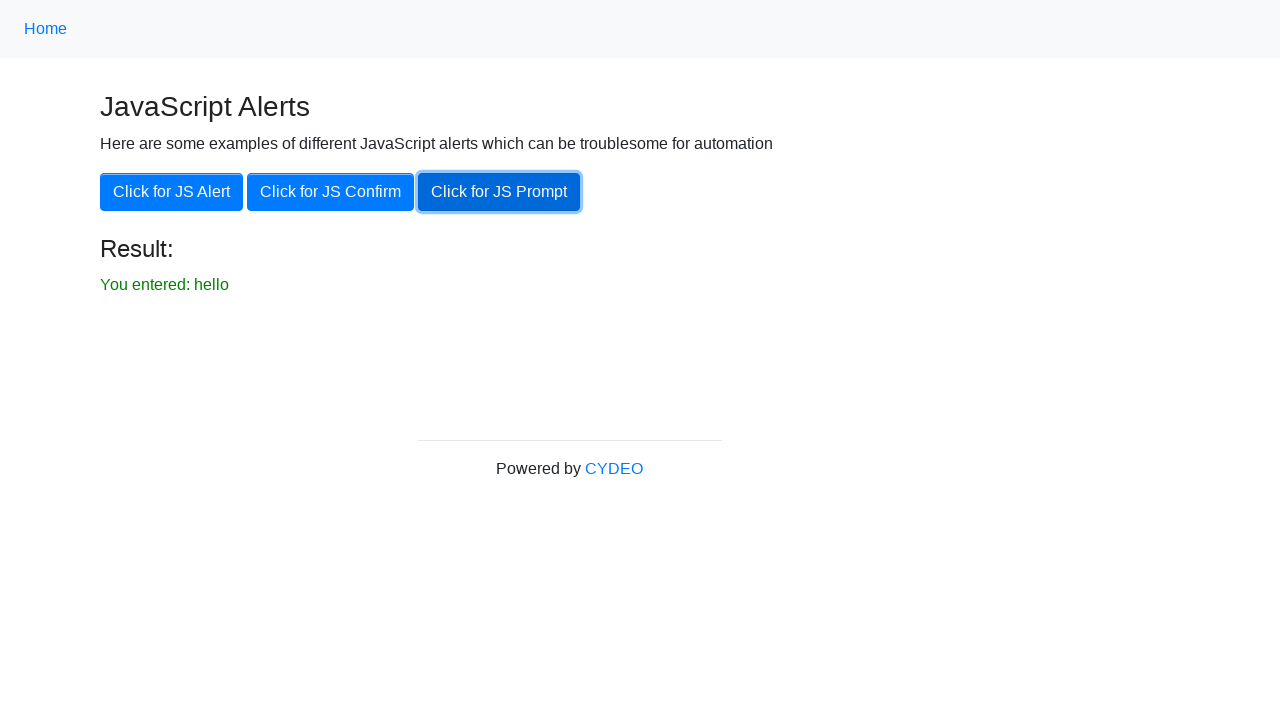